Tests drag and drop functionality by dragging element A to element B's position and verifying the result

Starting URL: https://the-internet.herokuapp.com/drag_and_drop

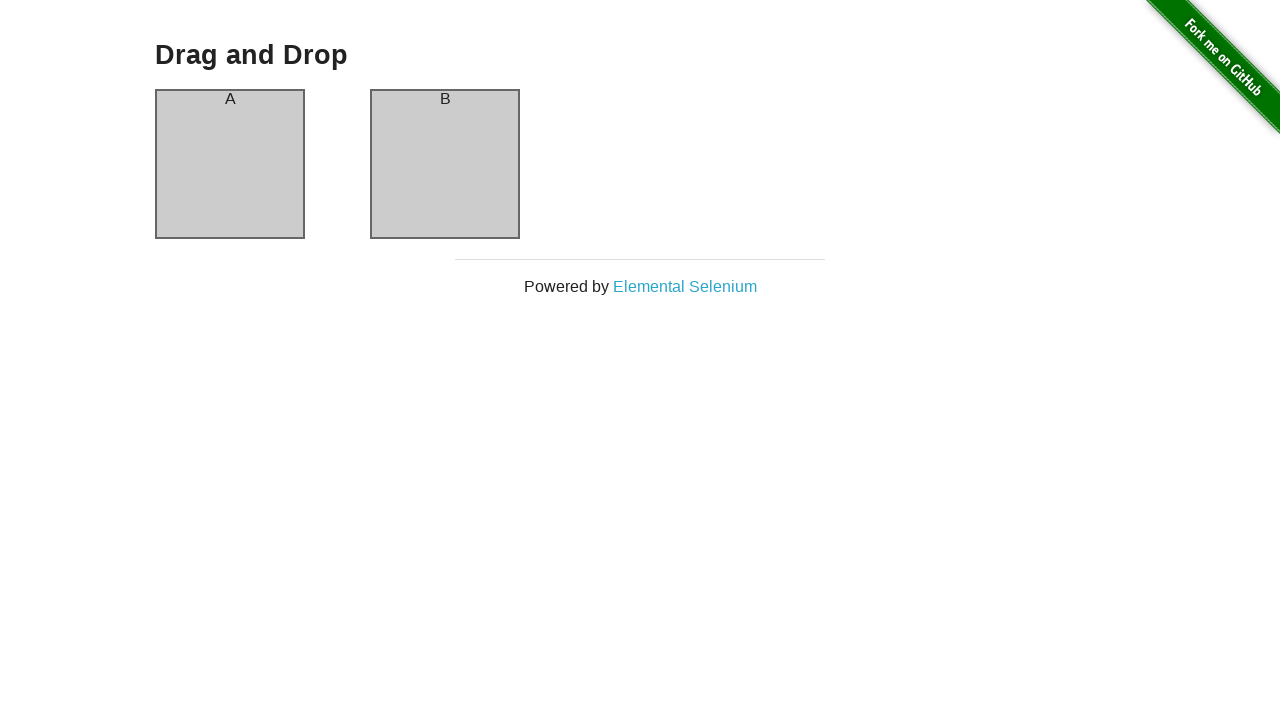

Located source element (column-a)
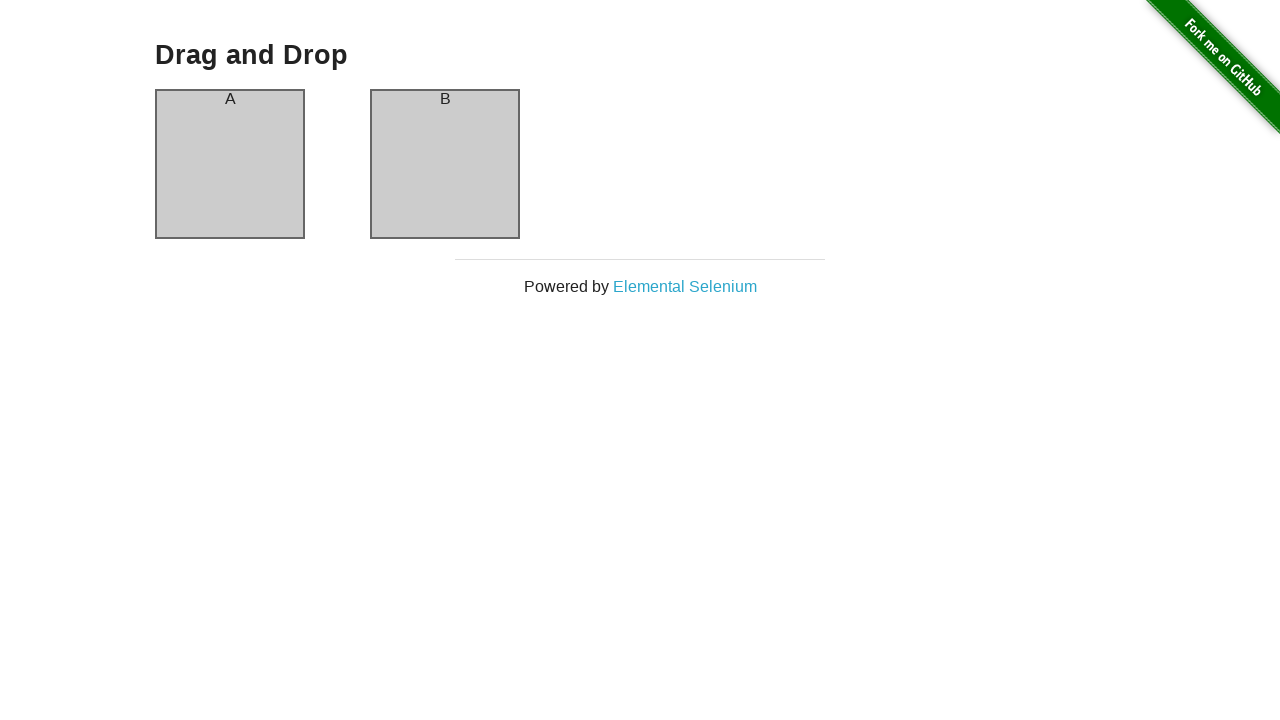

Located target element (column-b)
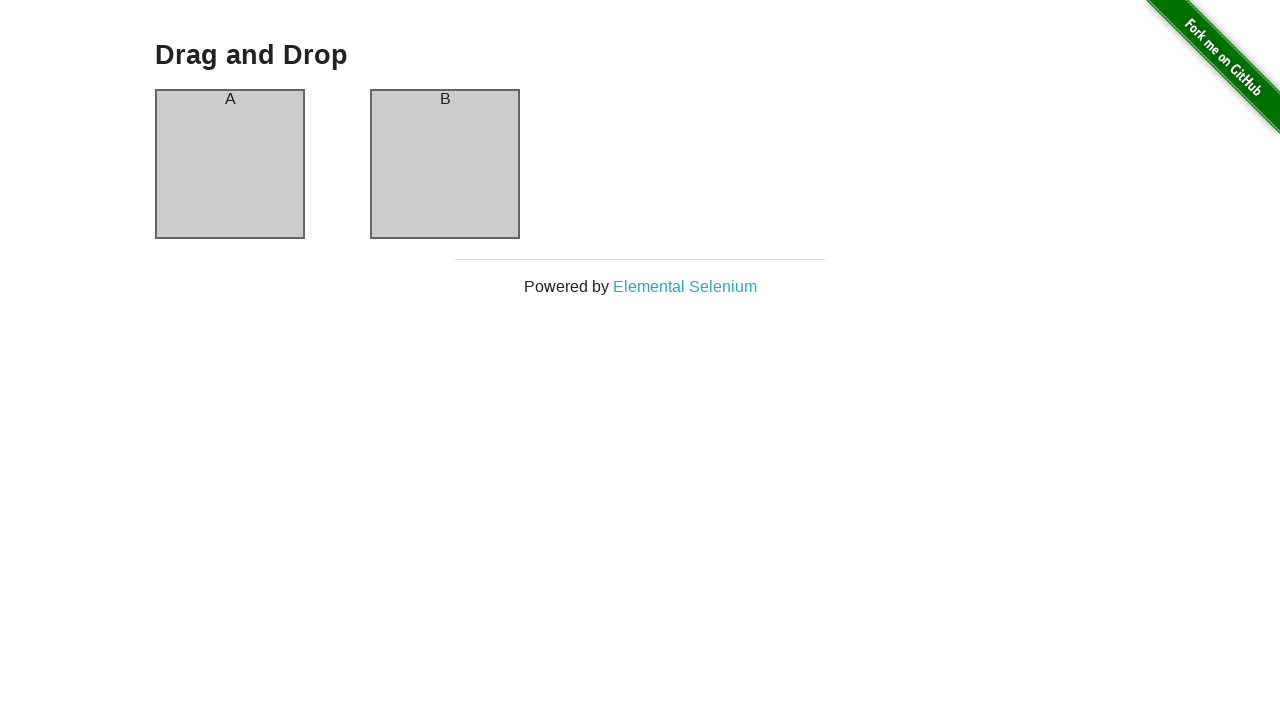

Dragged element A to element B's position at (445, 164)
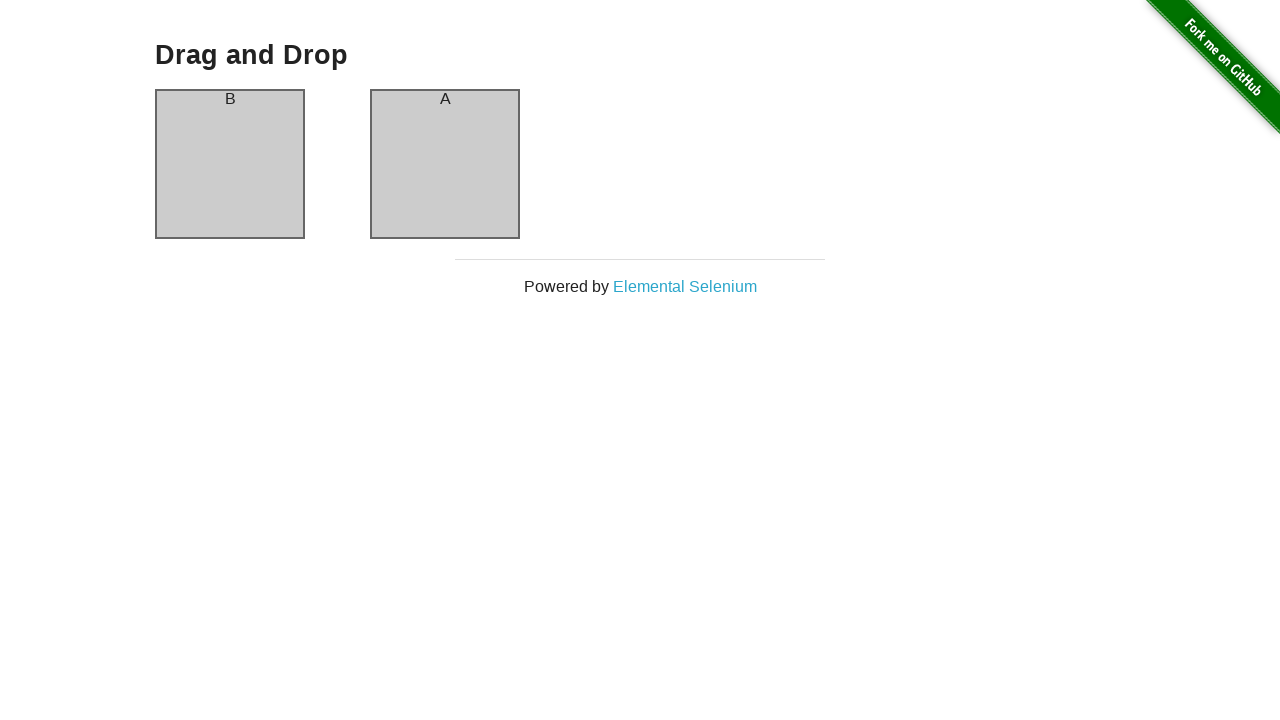

Waited for column element to be visible (timeout: 5000ms)
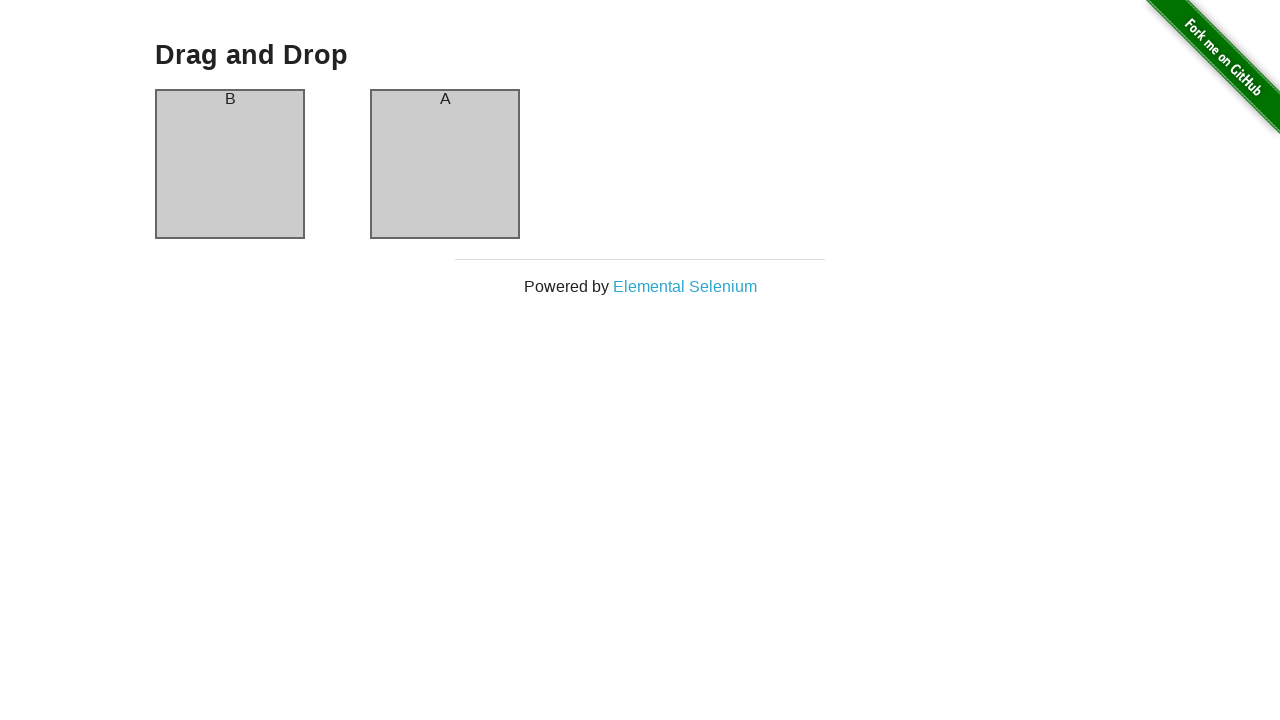

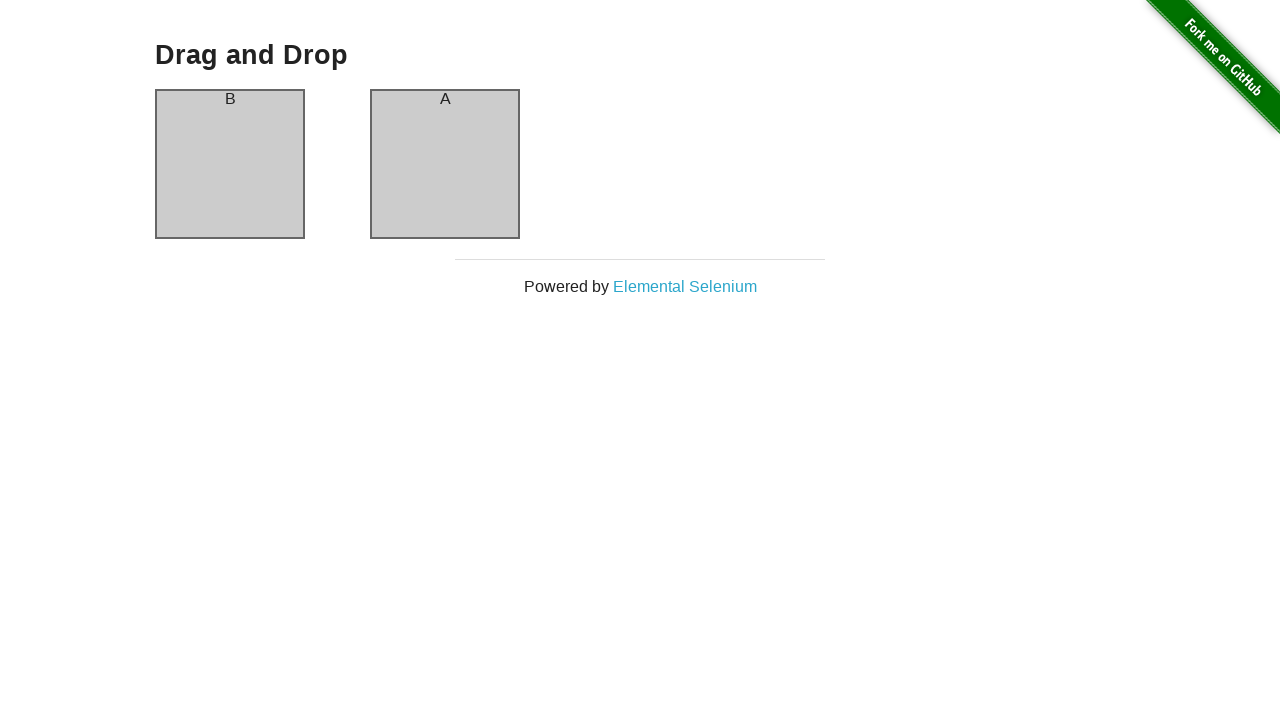